Tests the practice form submission on DemoQA by filling in personal information fields (first name, last name, email, phone number, address, state, city) and submitting the form.

Starting URL: https://demoqa.com/automation-practice-form

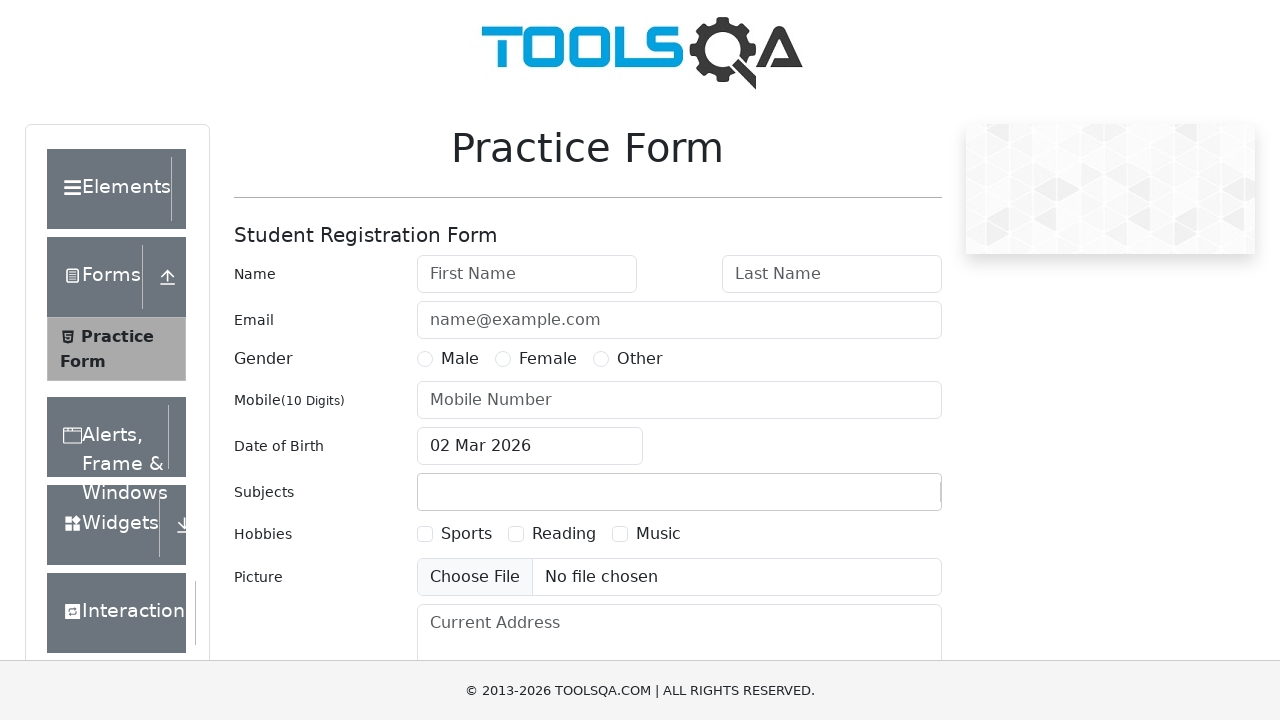

Filled first name field with 'John' on #firstName
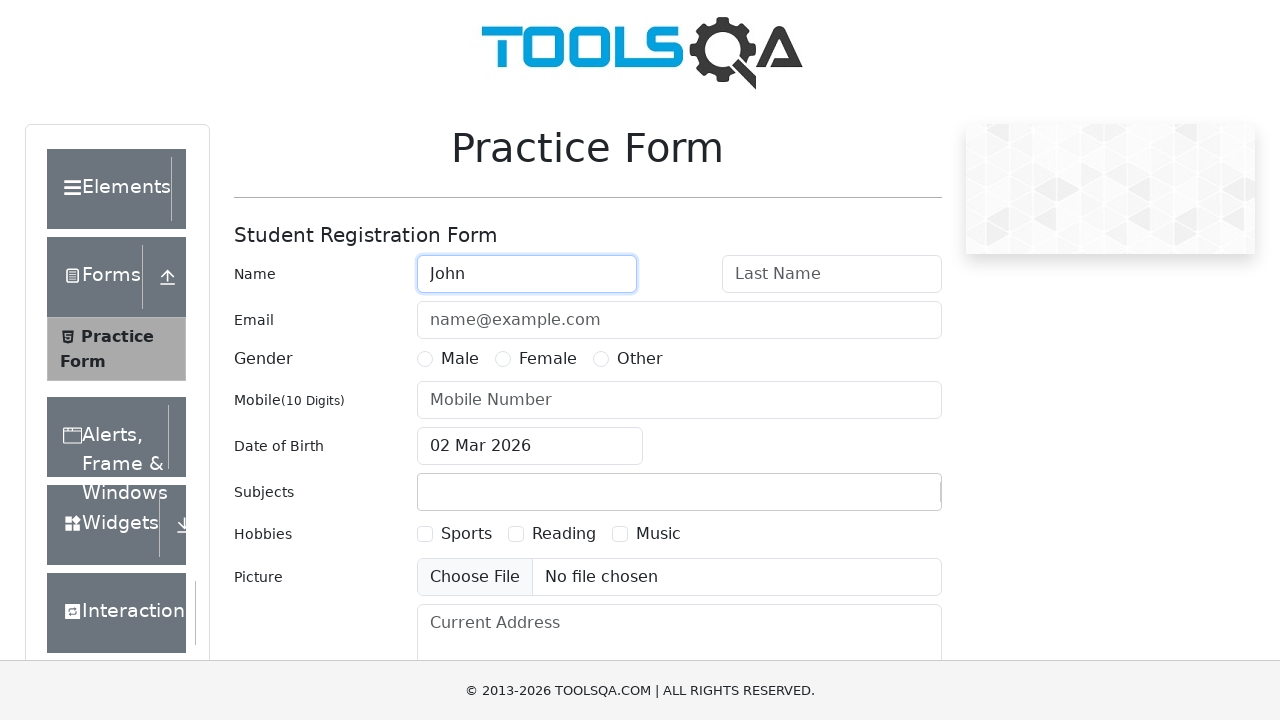

Filled last name field with 'Doe' on #lastName
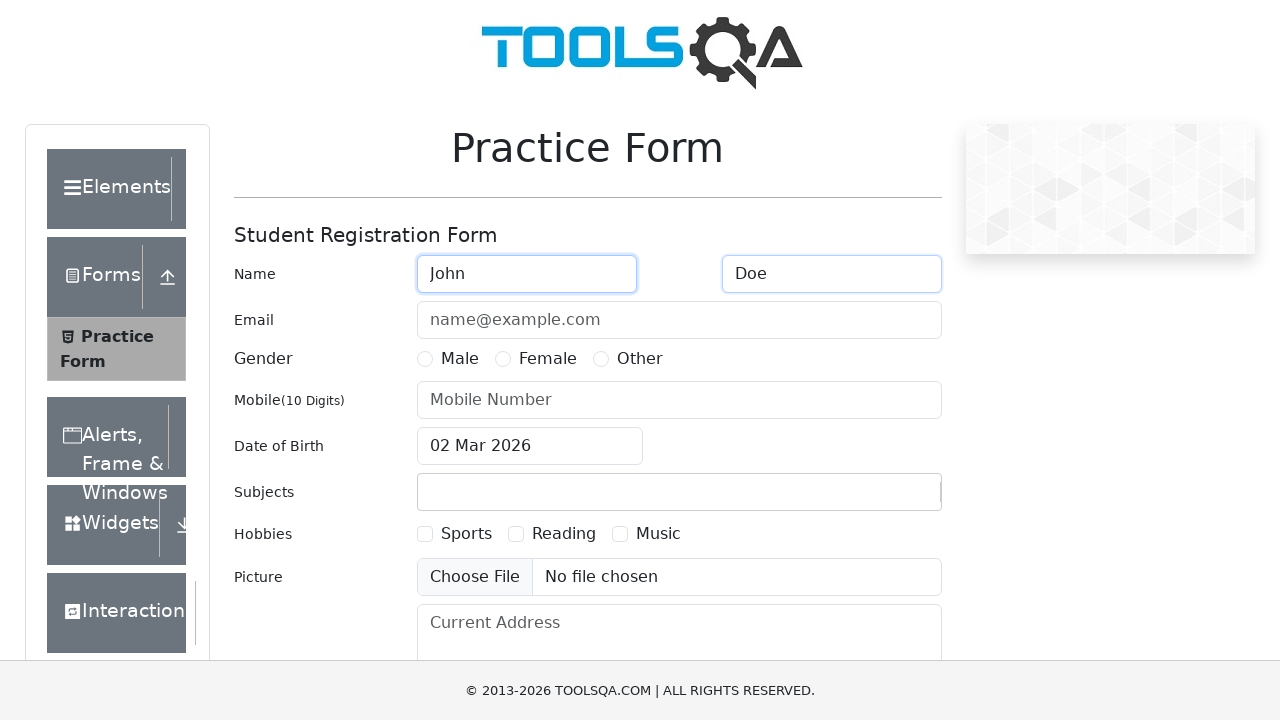

Filled email field with 'john.doe@gmail.com' on #userEmail
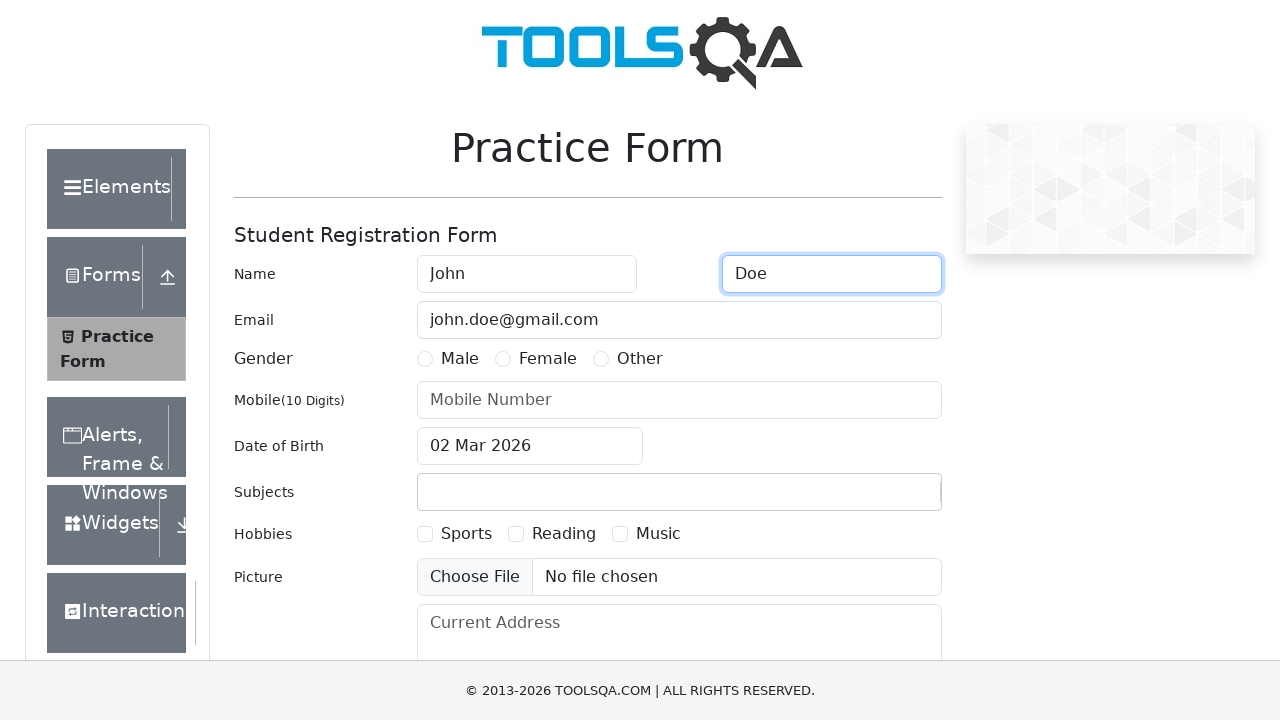

Filled phone number field with '1234567891' on #userNumber
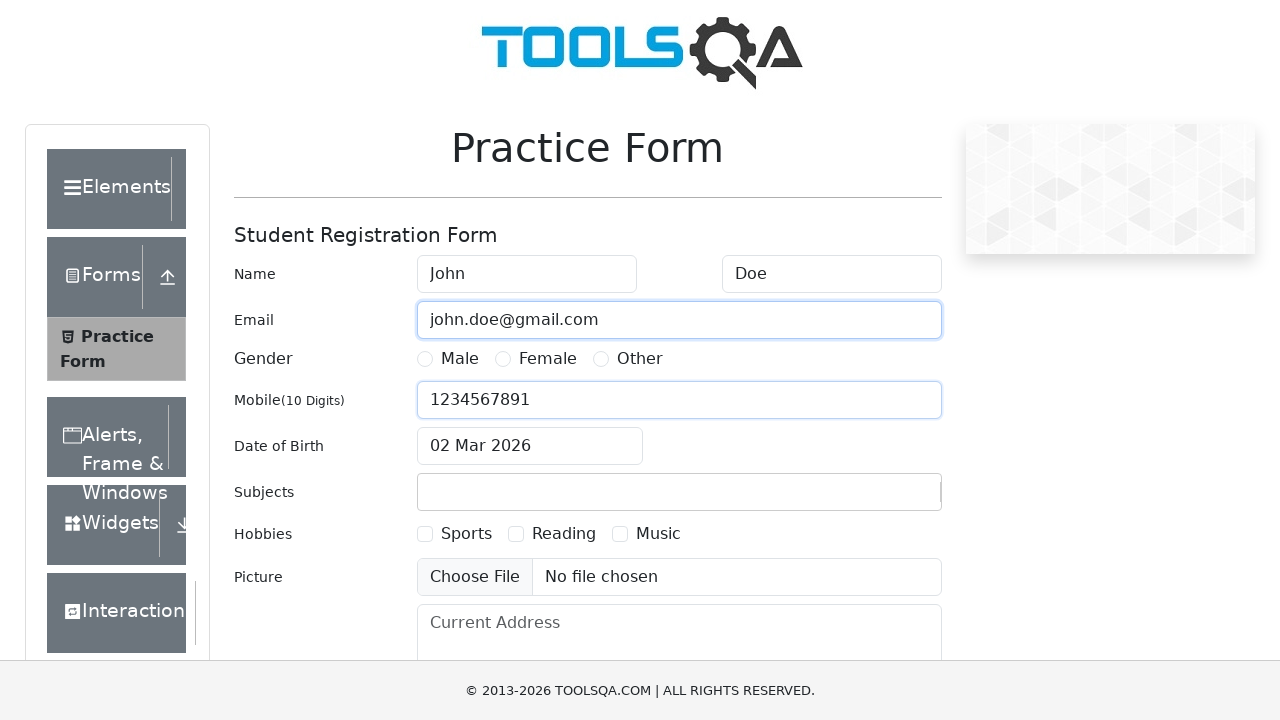

Filled current address field with 'Hello There' on #currentAddress
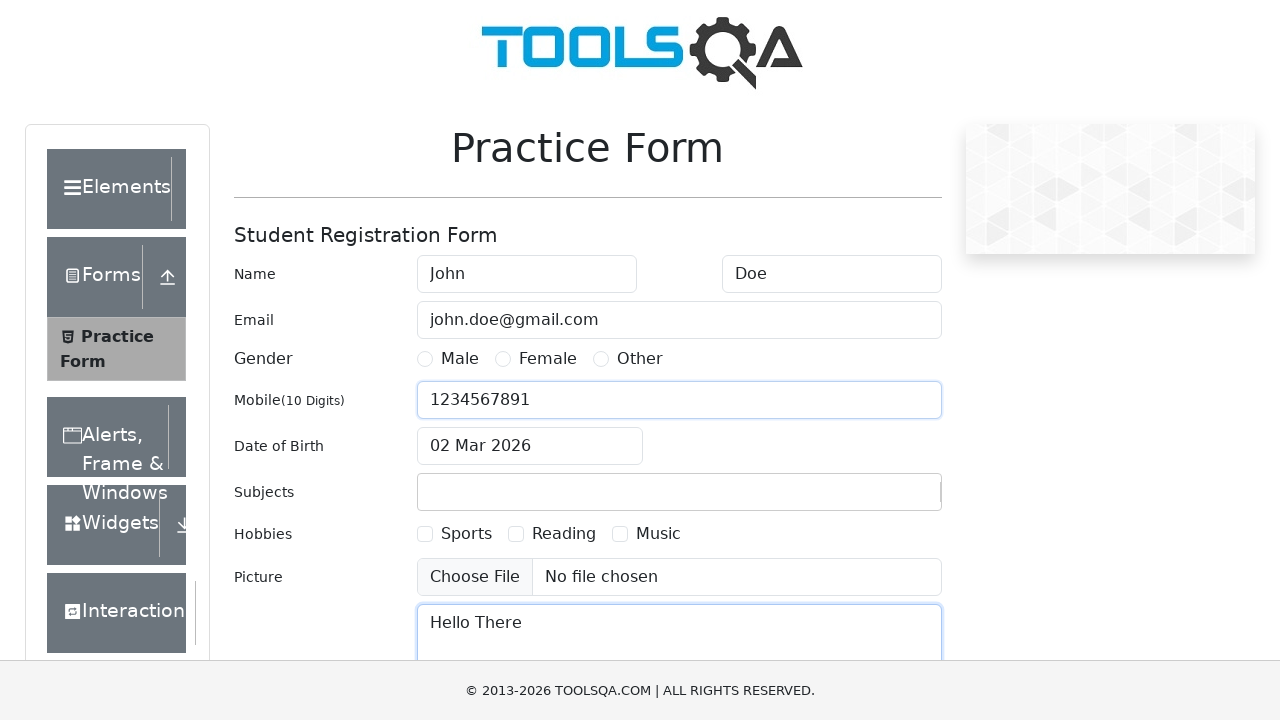

Clicked state dropdown to open it at (527, 437) on #state
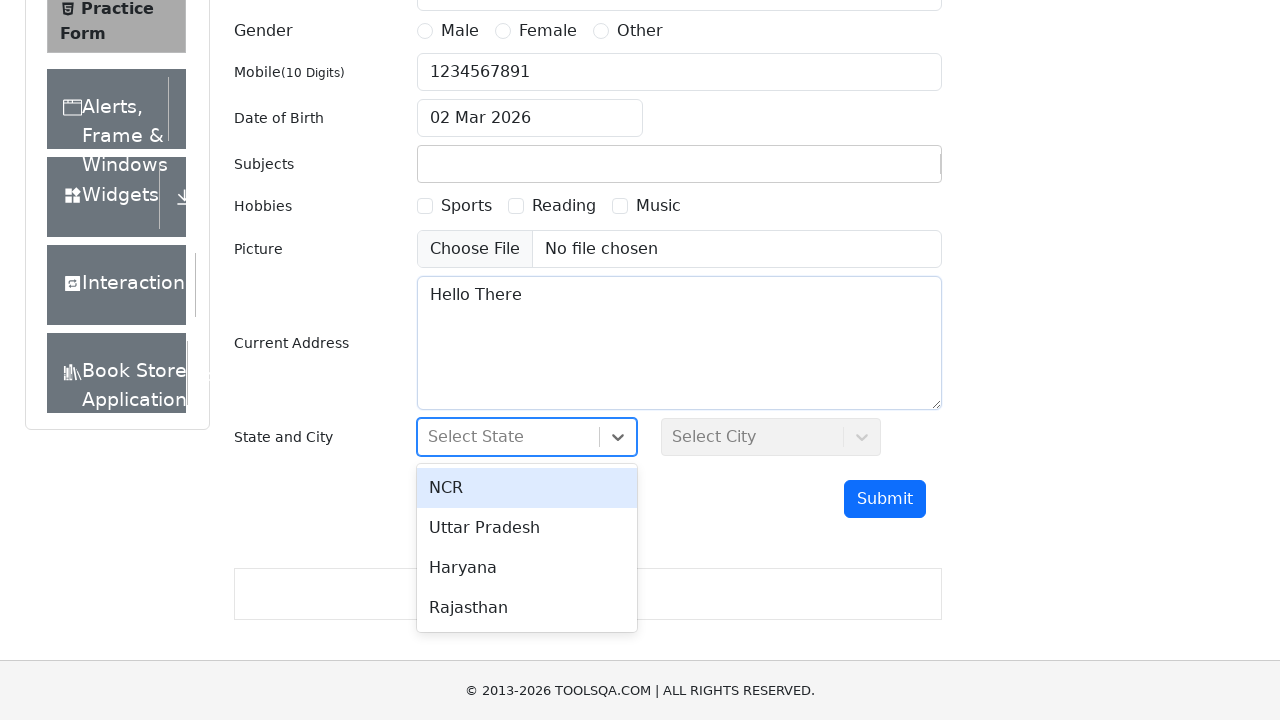

Selected first state option from dropdown at (527, 488) on #react-select-3-option-0
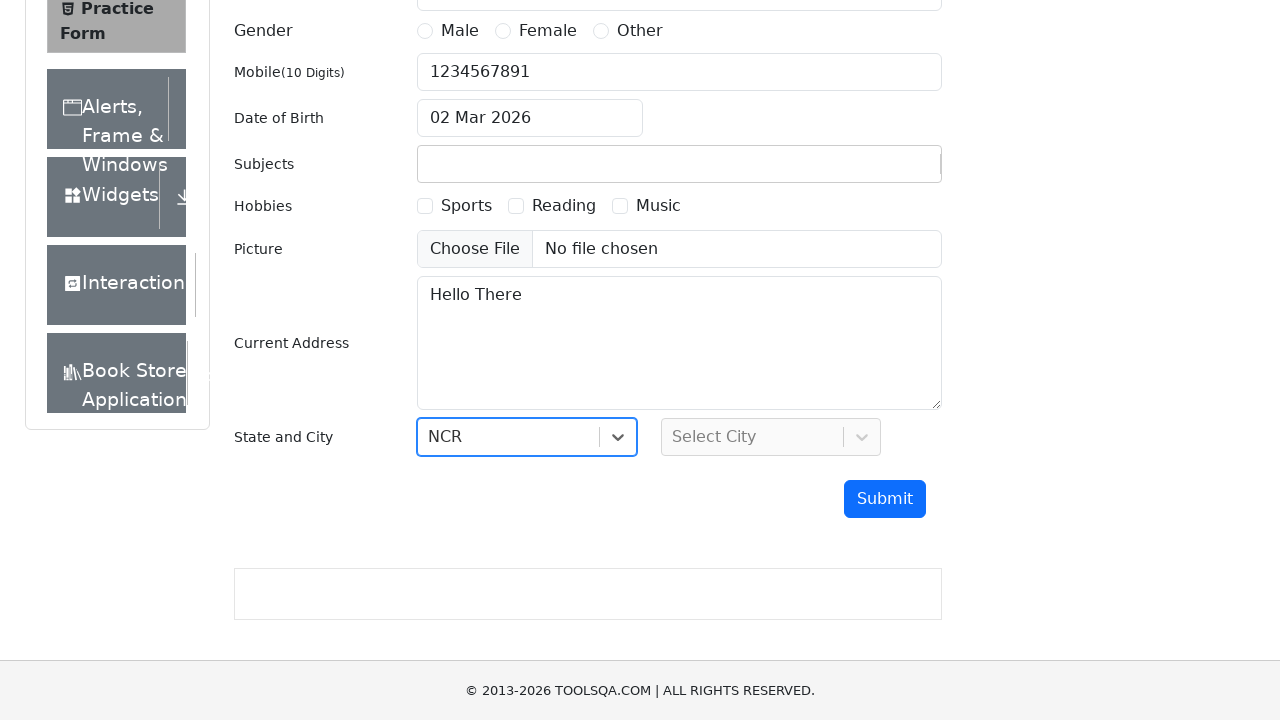

Clicked city dropdown to open it at (771, 437) on #city
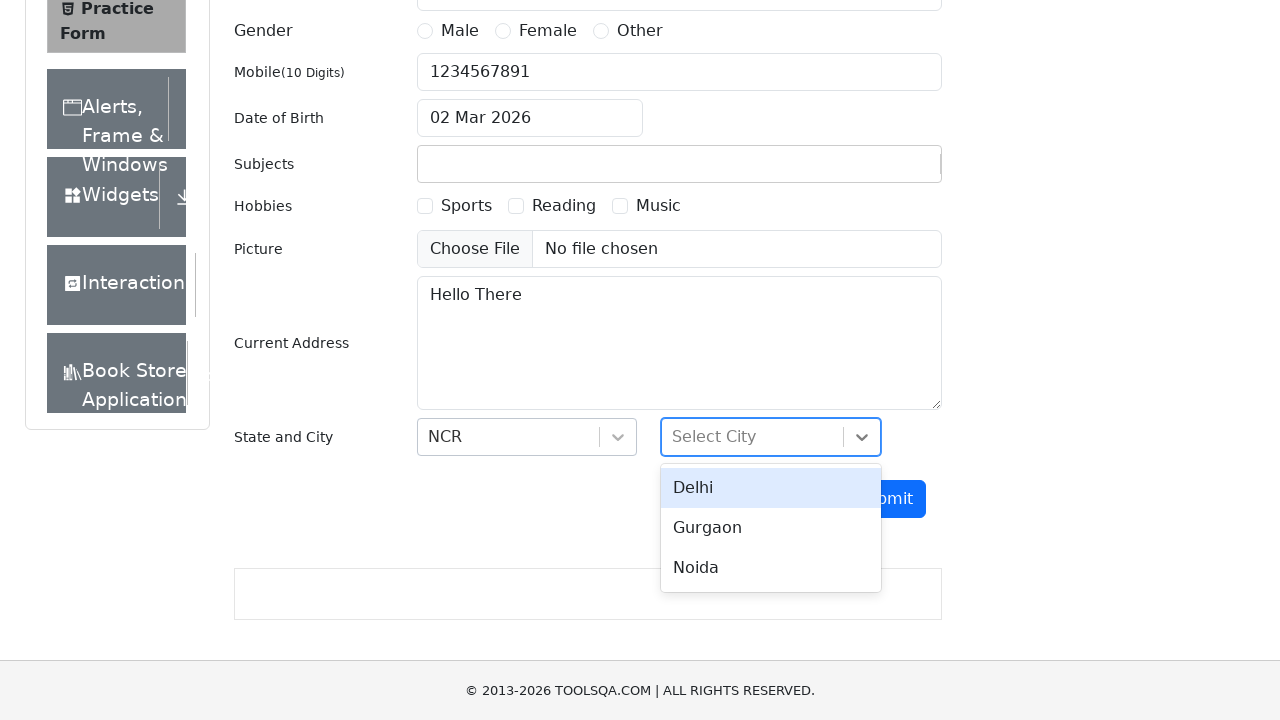

Selected first city option from dropdown at (771, 488) on #react-select-4-option-0
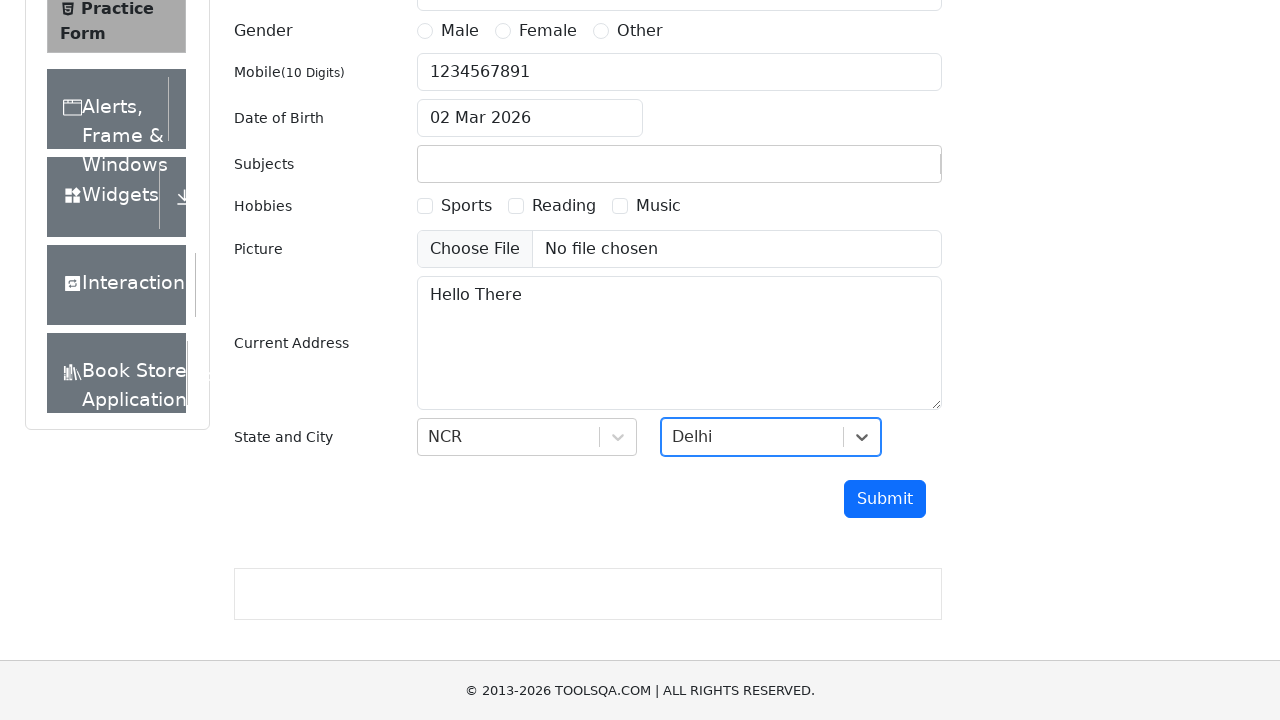

Clicked submit button to submit the form at (885, 499) on #submit
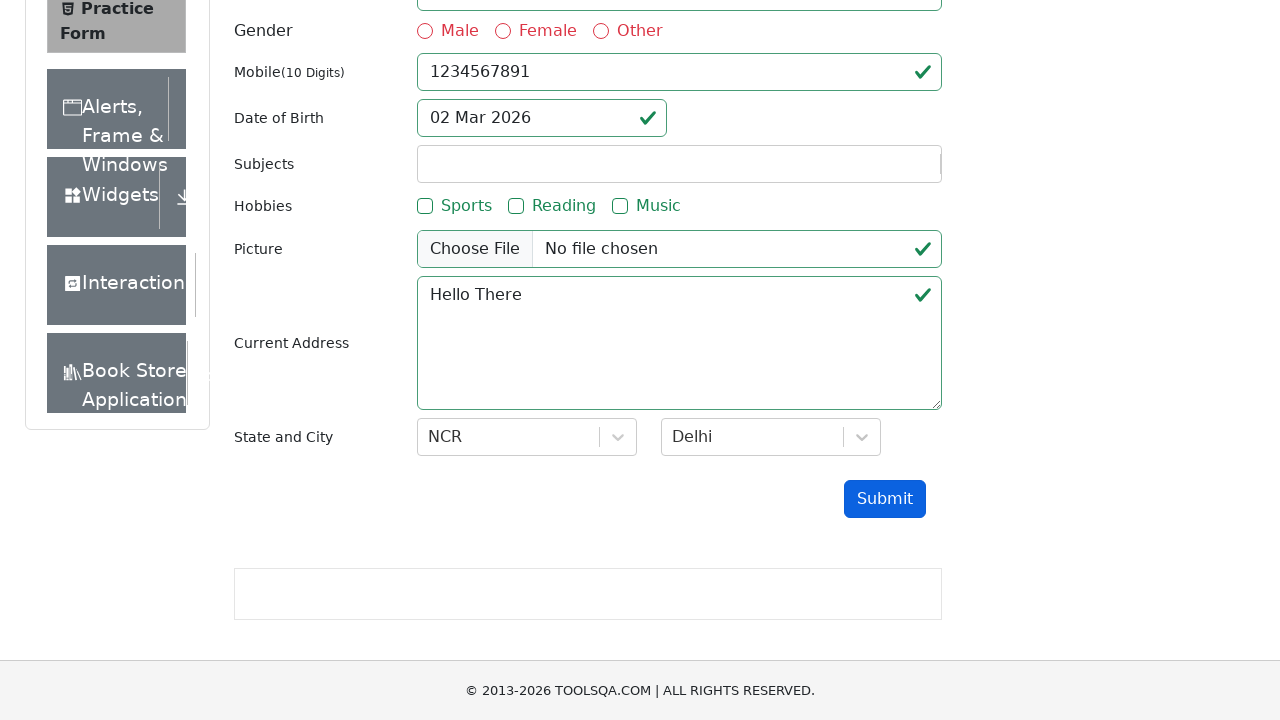

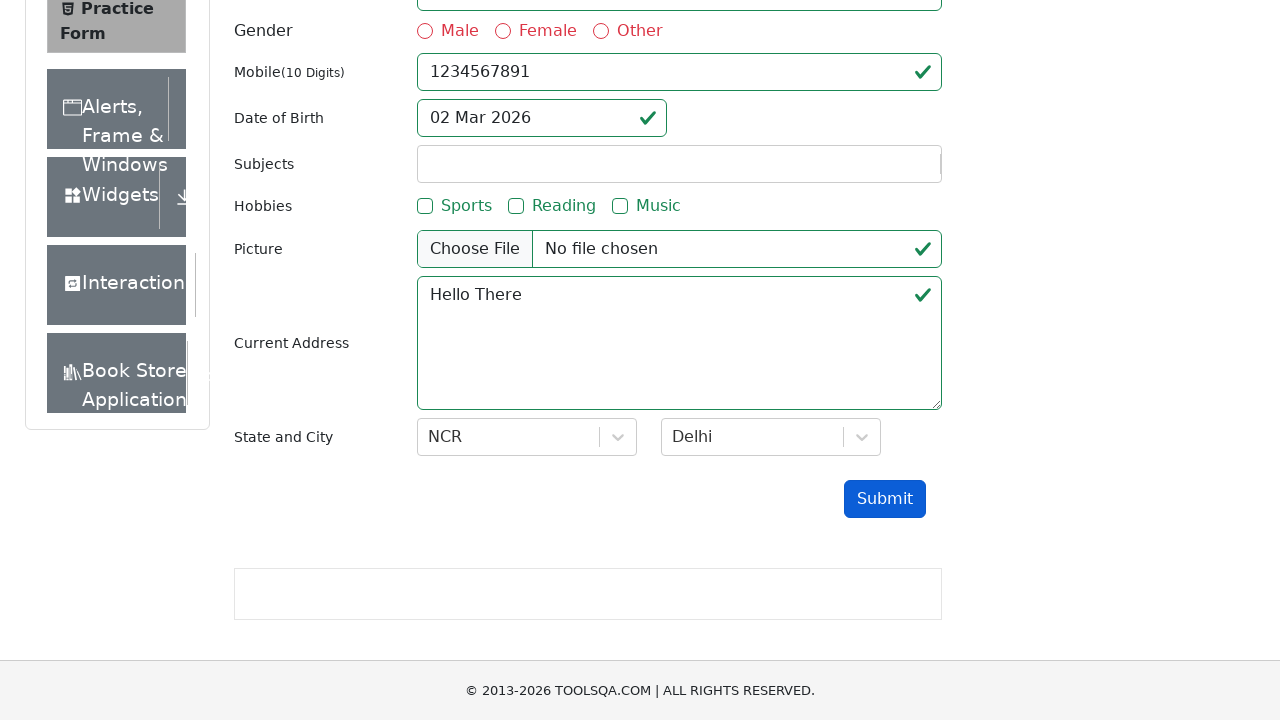